Tests JavaScript alert and confirm dialog handling by filling a name field, clicking an alert button and accepting the alert, then clicking a confirm button and dismissing the confirm dialog.

Starting URL: https://rahulshettyacademy.com/AutomationPractice/

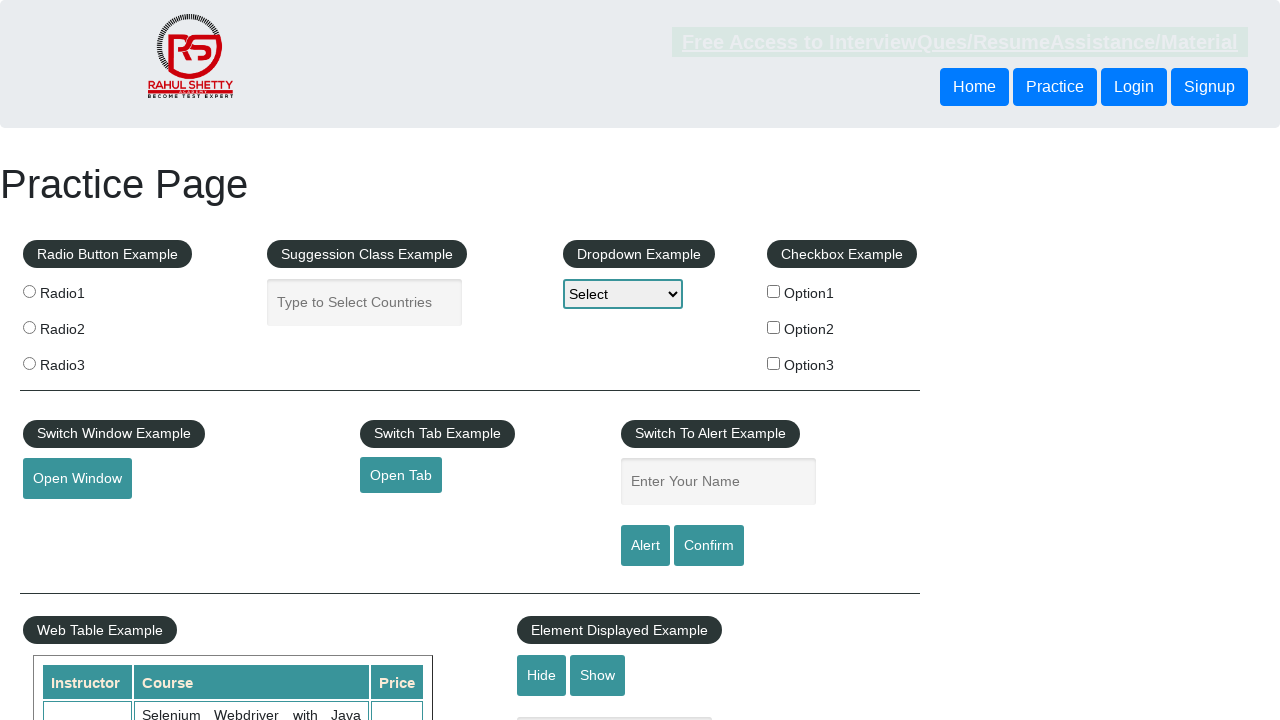

Filled name field with 'swathi' on #name
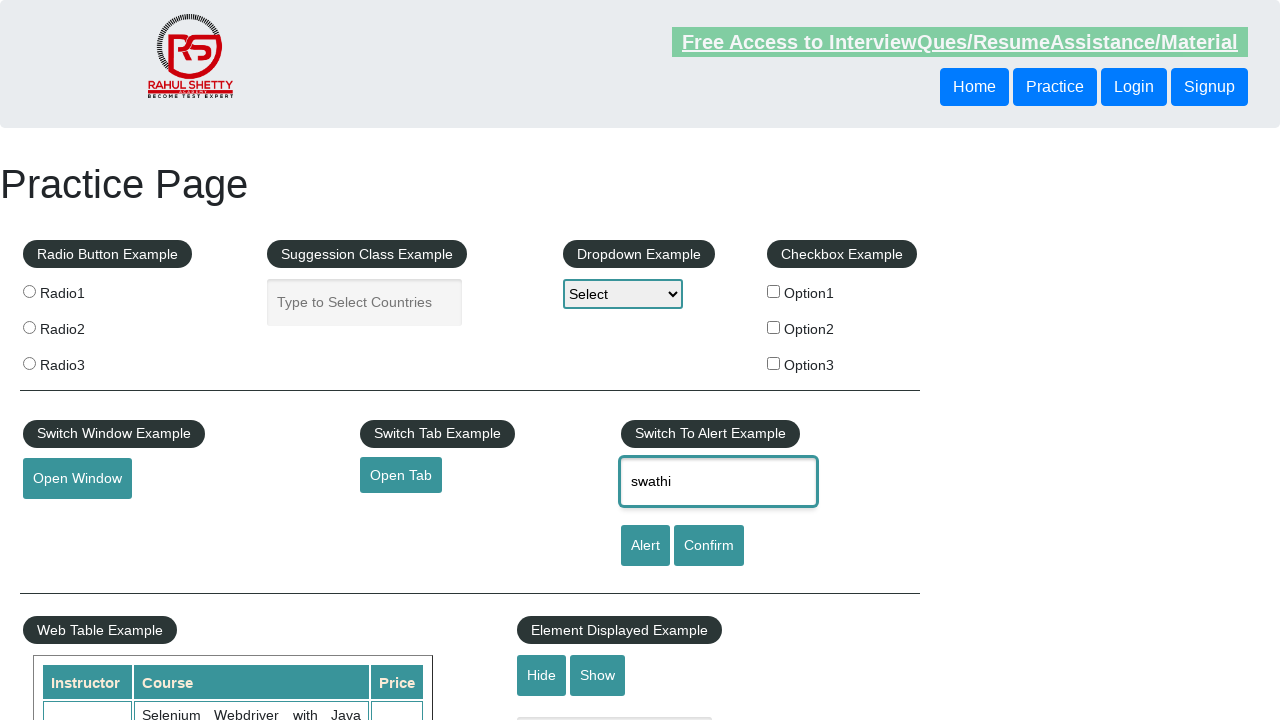

Set up dialog handler to accept alert
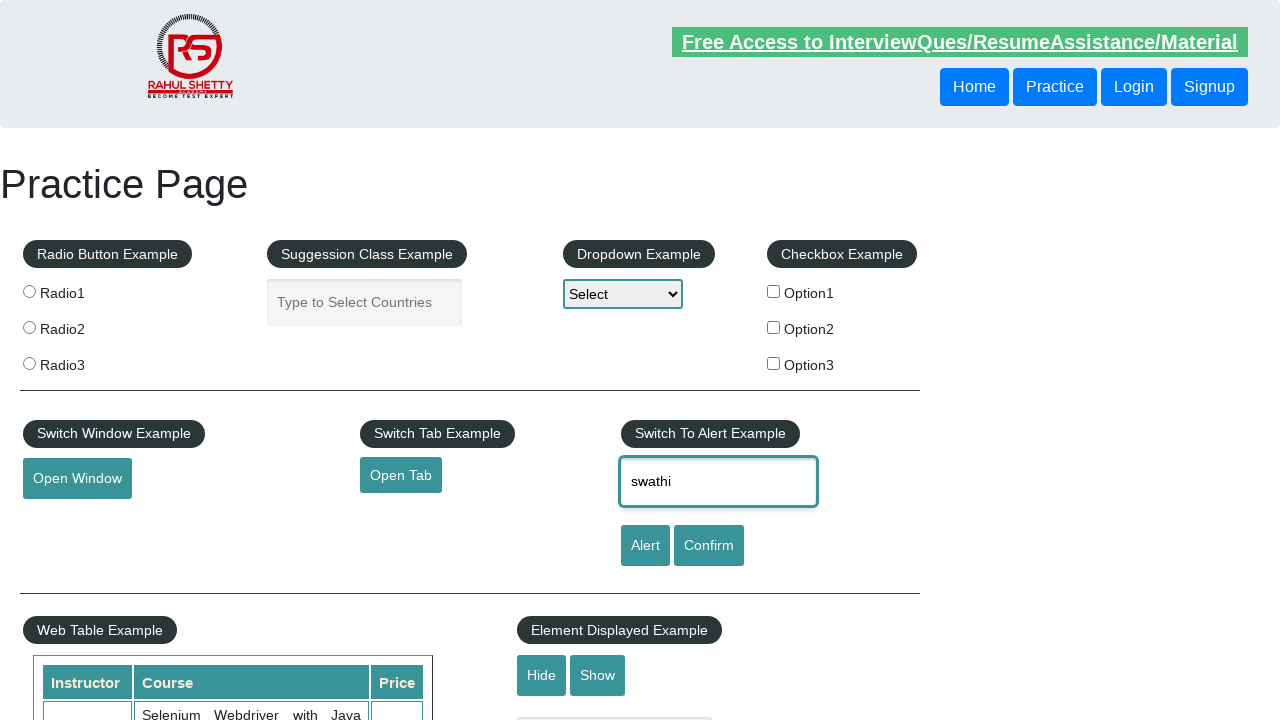

Clicked alert button to trigger JavaScript alert at (645, 546) on #alertbtn
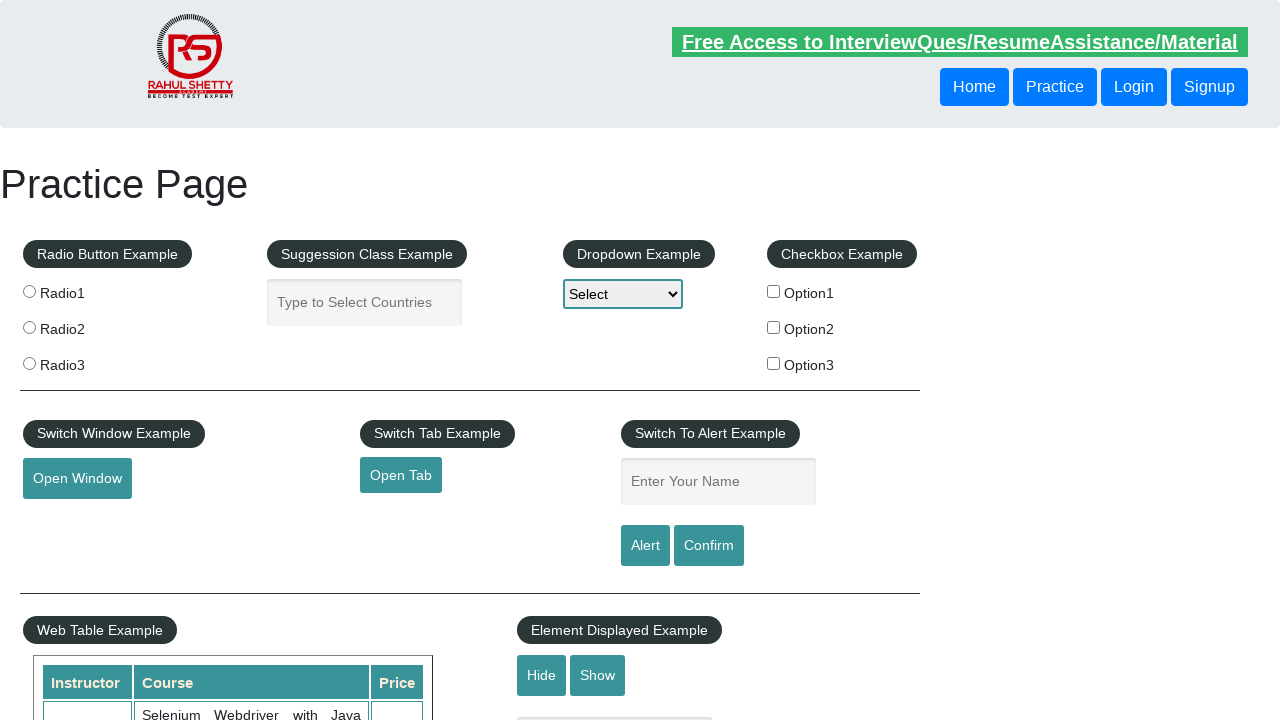

Waited for alert to be processed
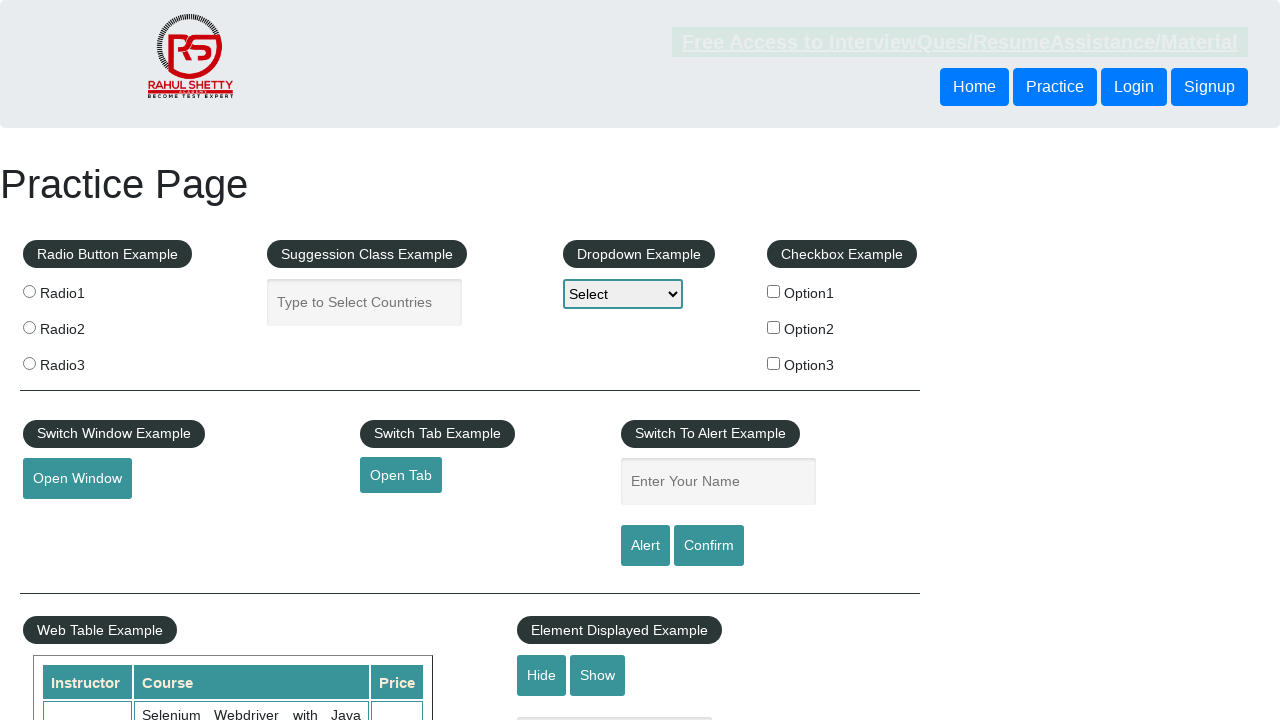

Set up dialog handler to dismiss confirm dialog
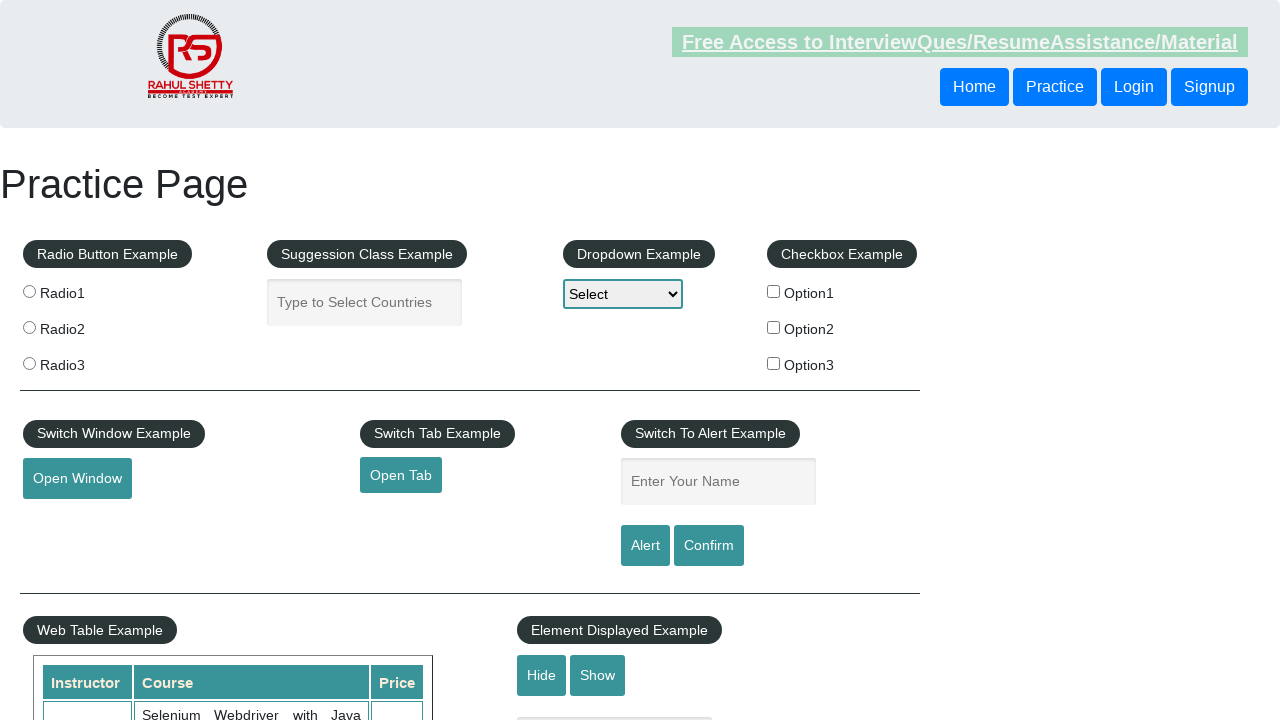

Clicked confirm button to trigger confirm dialog at (709, 546) on #confirmbtn
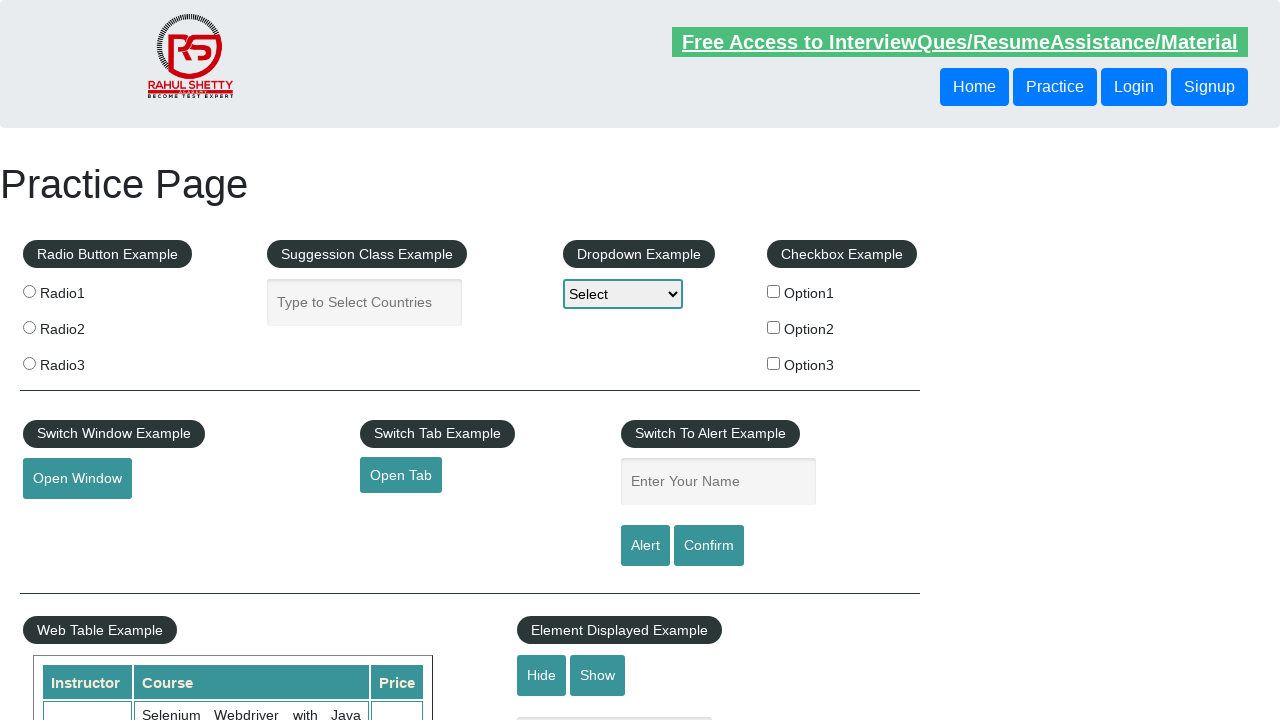

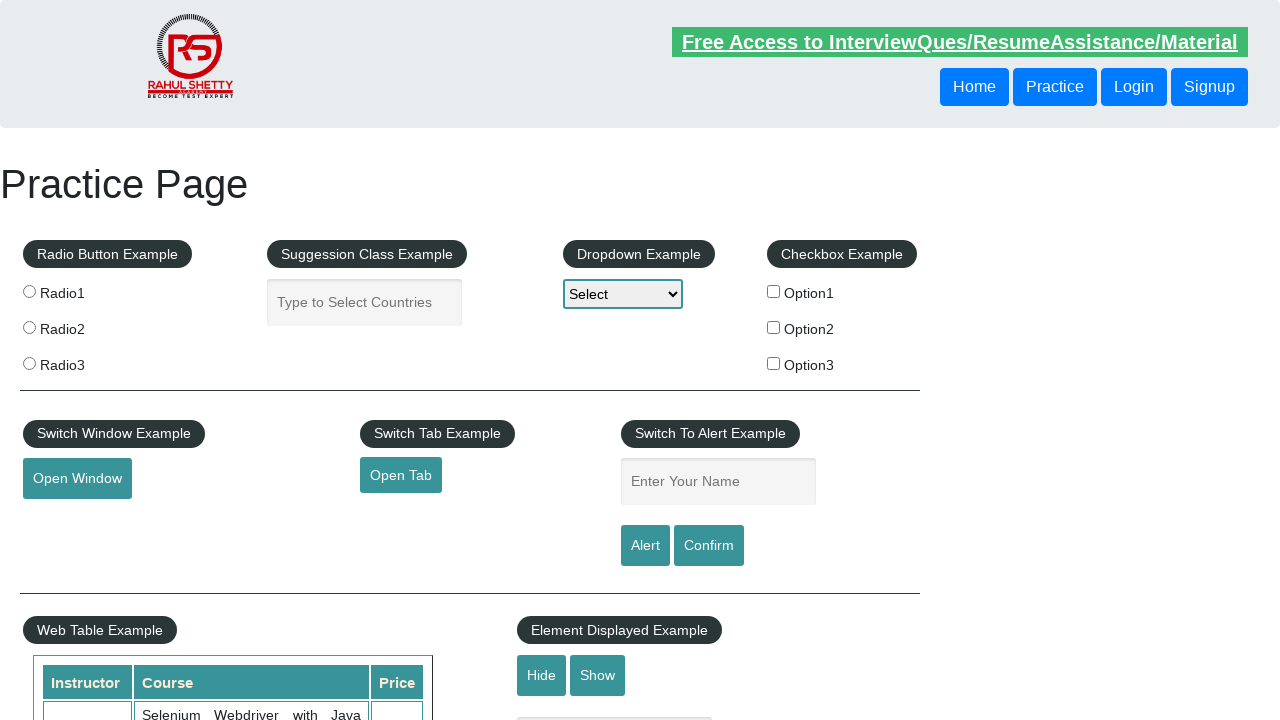